Tests the student registration form on DemoQA by filling in personal details (first name, last name, email, mobile, address), selecting gender, and submitting the form to verify successful submission.

Starting URL: https://demoqa.com/automation-practice-form

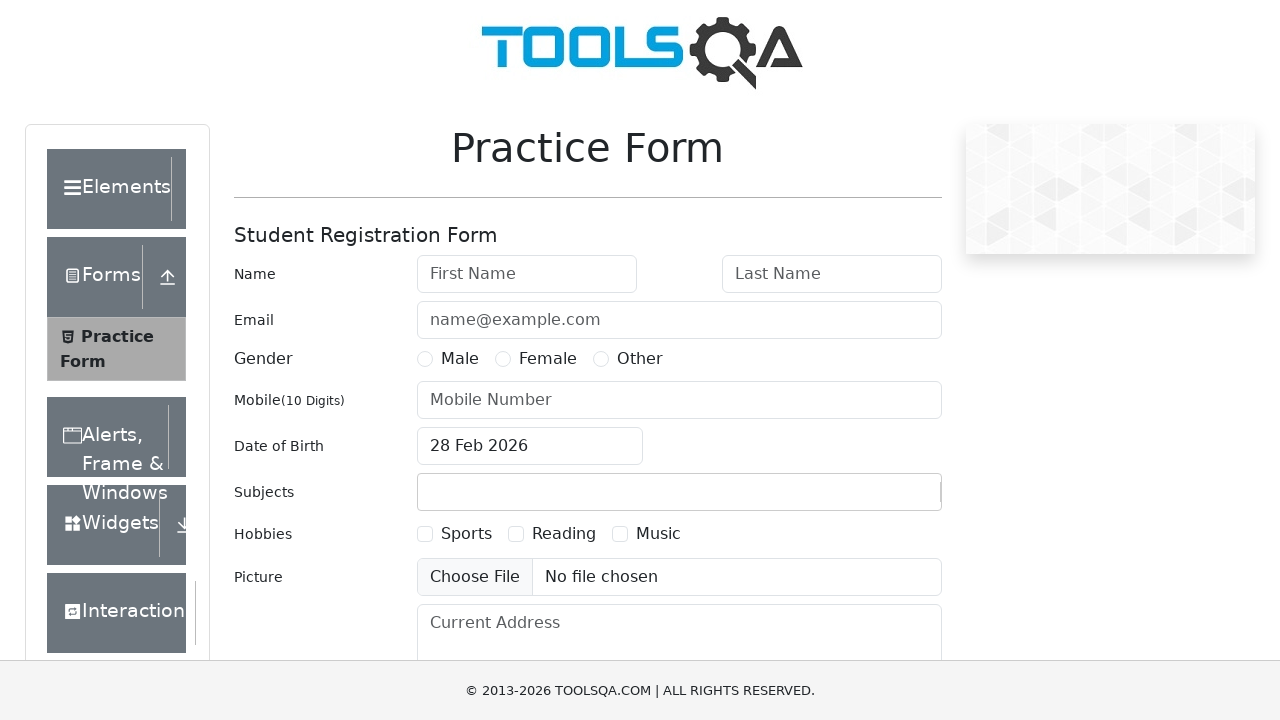

Filled first name field with 'Michael' on #firstName
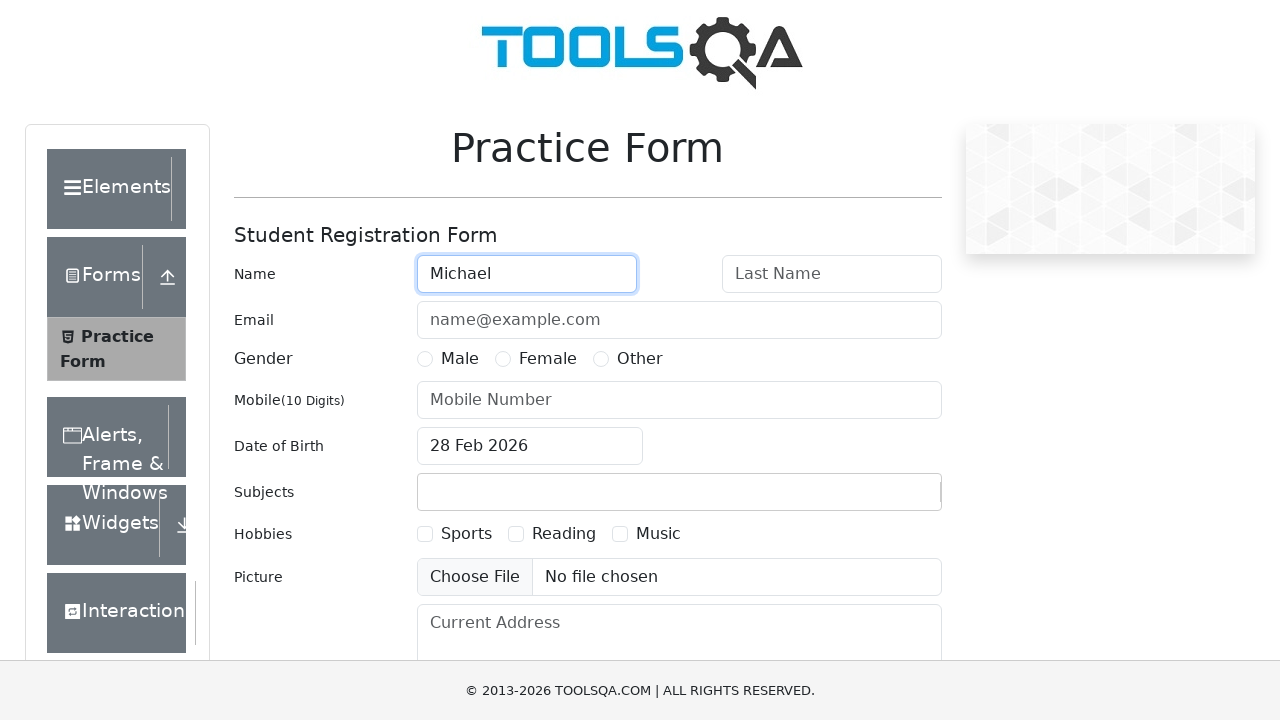

Filled last name field with 'Thompson' on #lastName
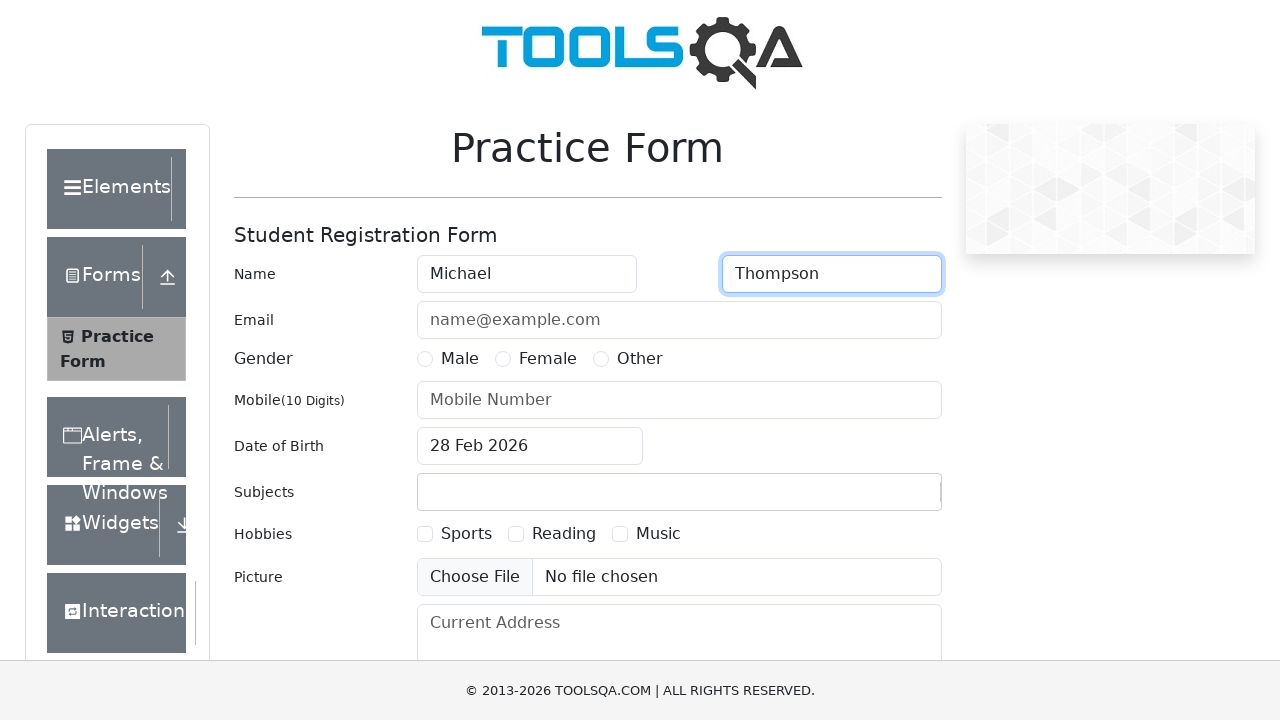

Filled email field with 'michael.thompson@example.com' on #userEmail
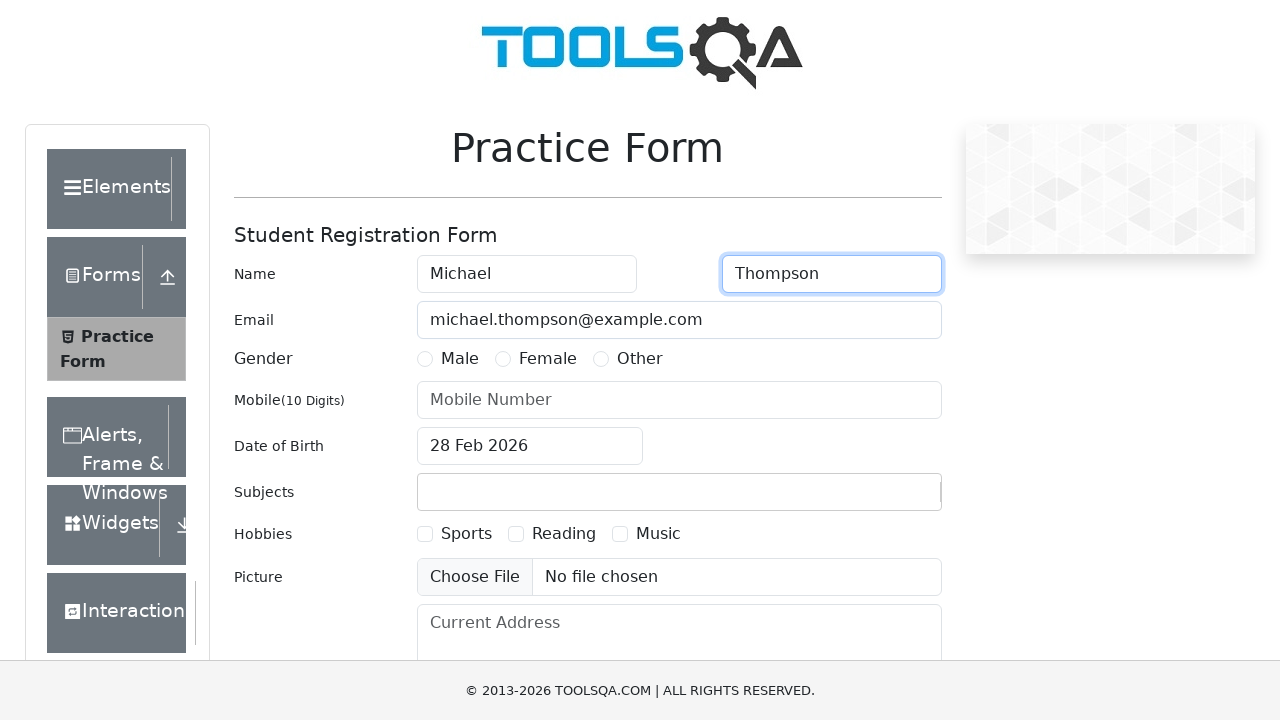

Selected Male gender option at (460, 359) on label[for='gender-radio-1']
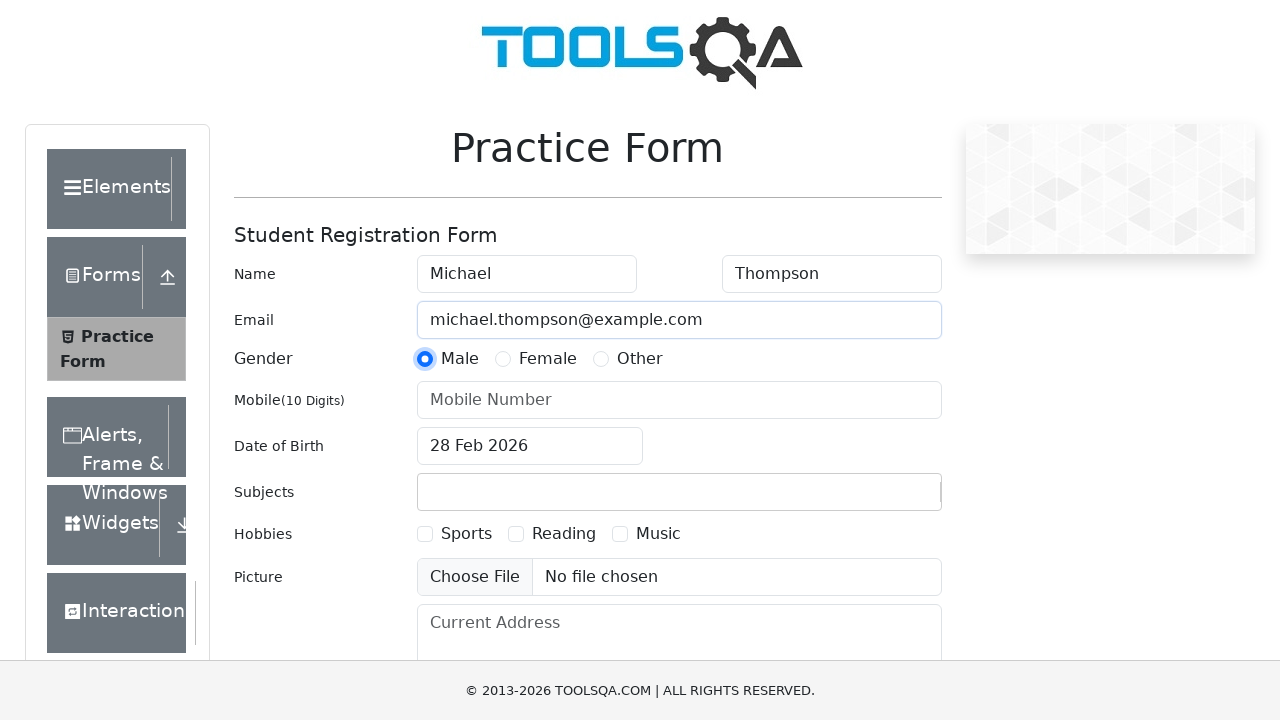

Filled mobile number field with '5551234567' on #userNumber
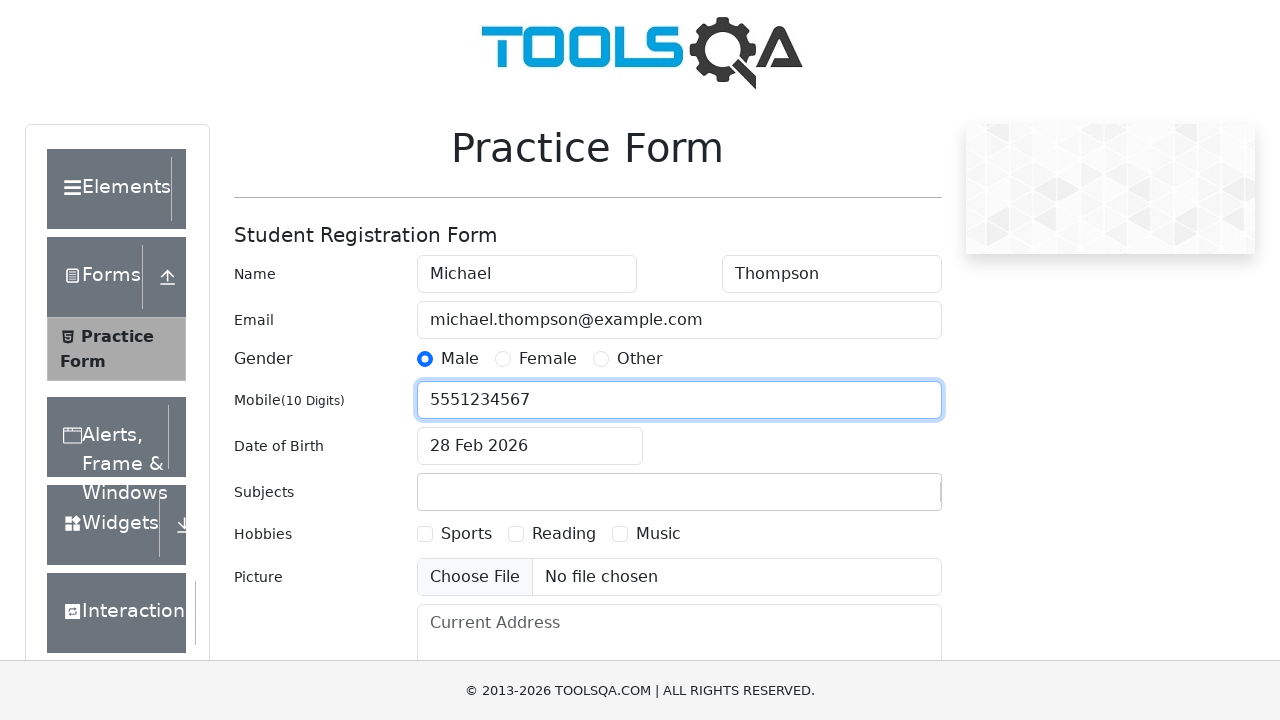

Filled current address field with '123 Oak Street, Springfield, IL 62701' on #currentAddress
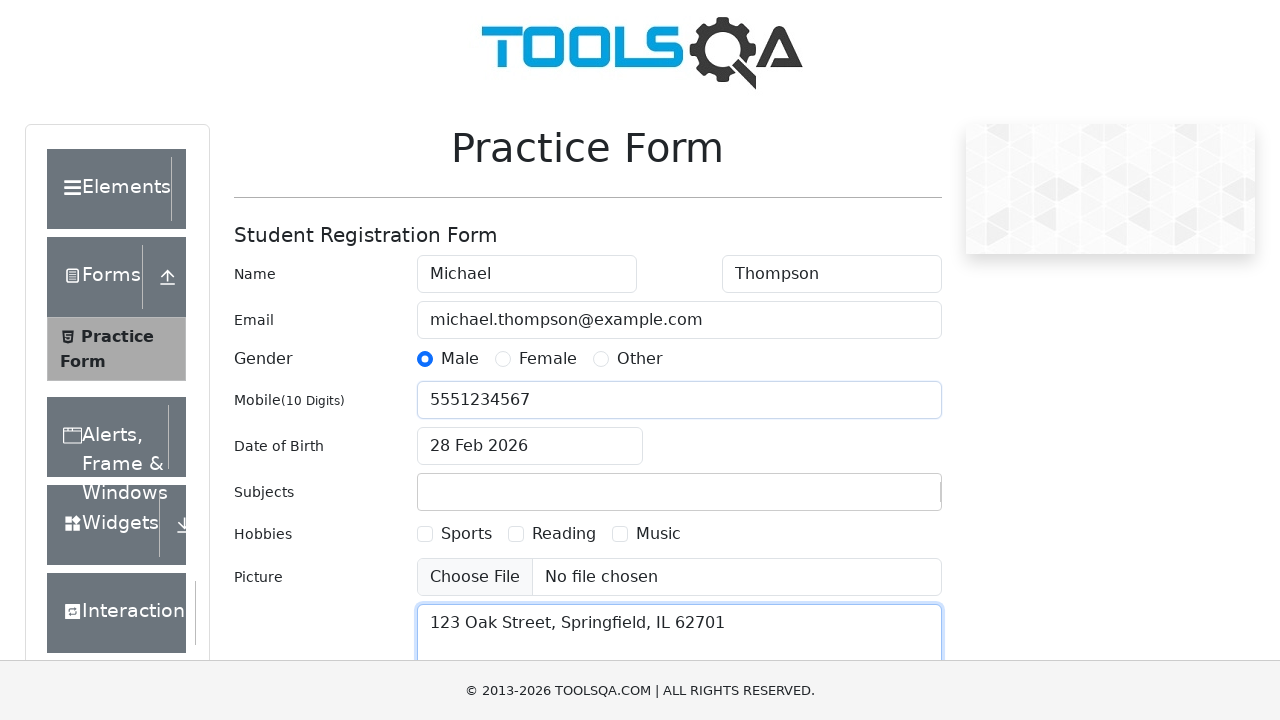

Scrolled to submit button
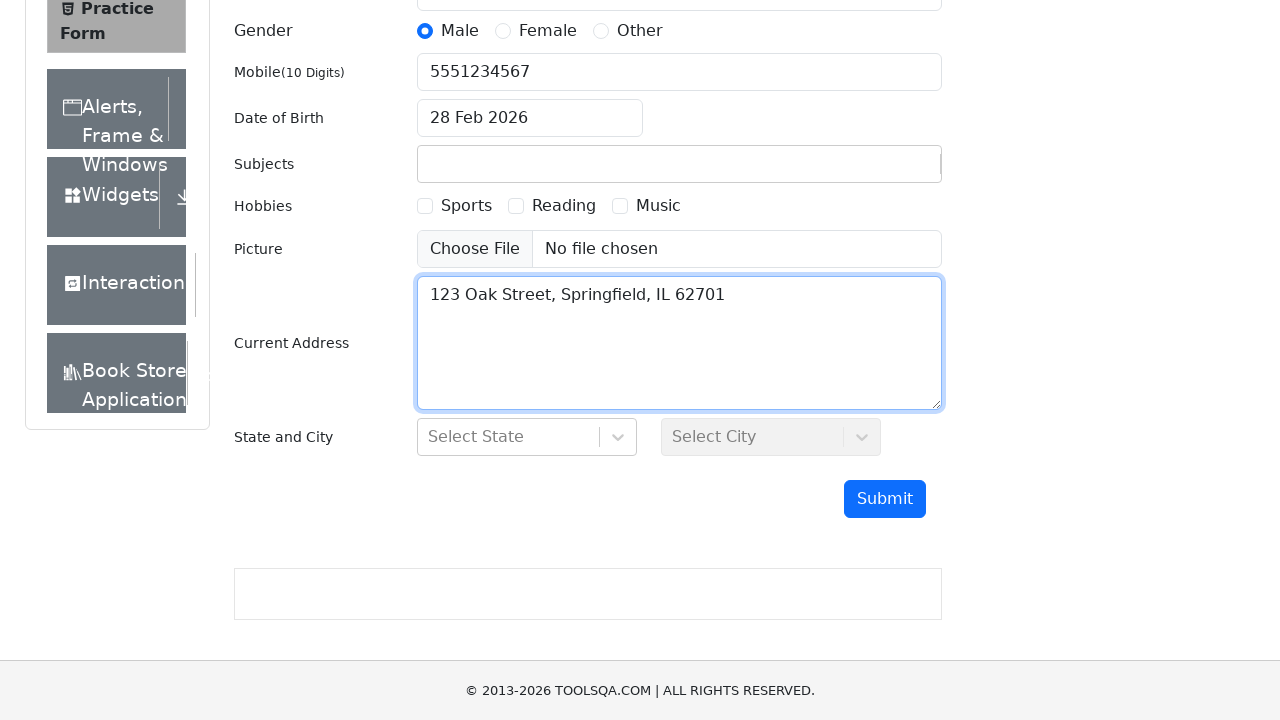

Clicked submit button to submit the registration form at (885, 499) on #submit
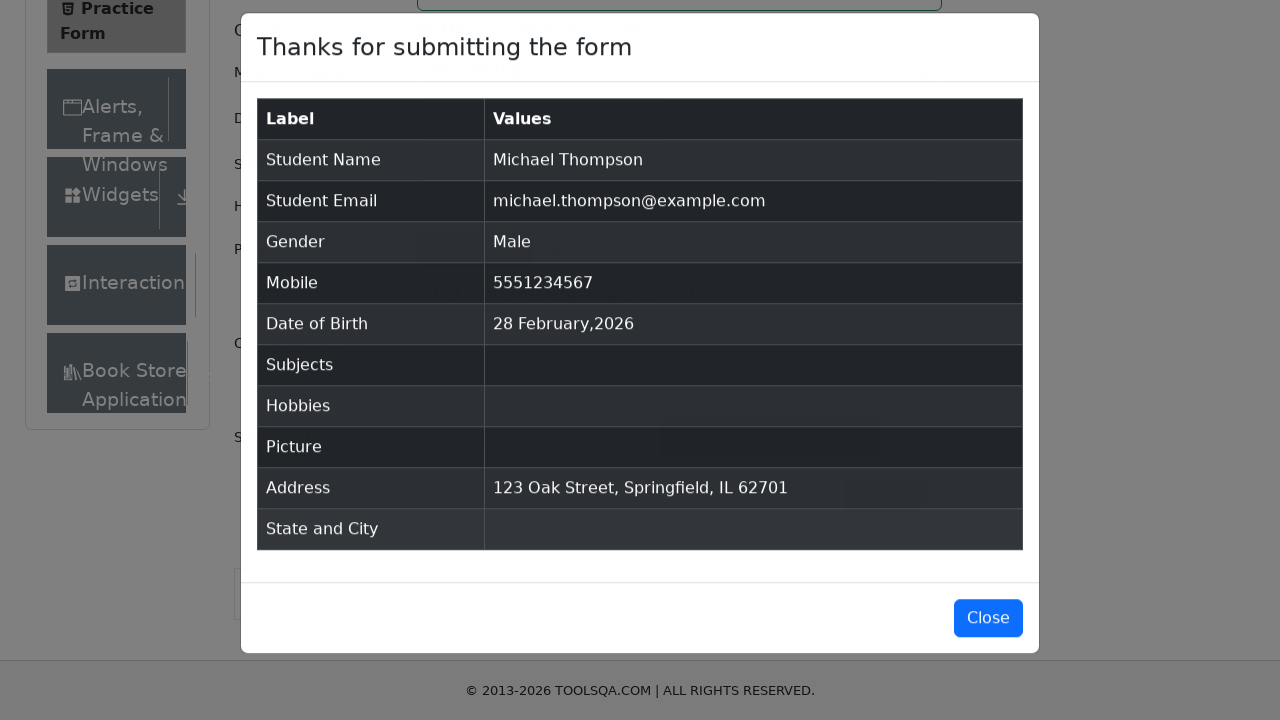

Confirmation message 'Thanks for submitting the form' appeared
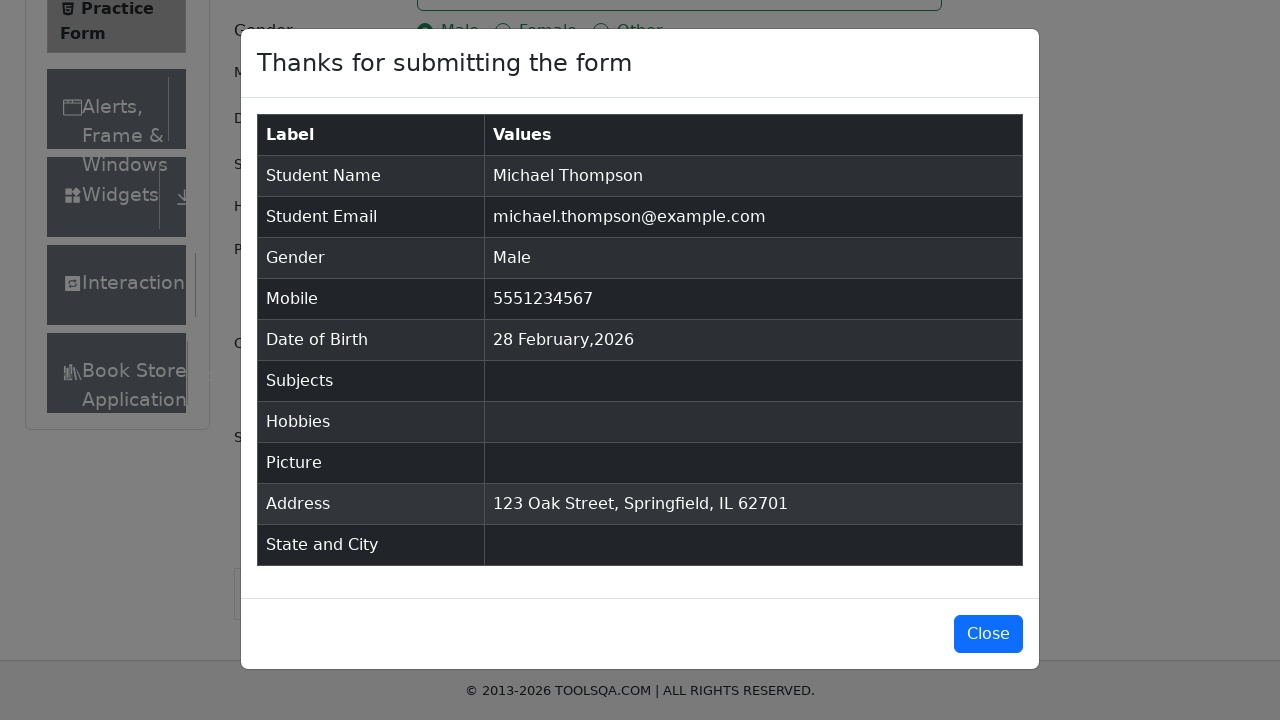

Closed the confirmation modal at (988, 634) on #closeLargeModal
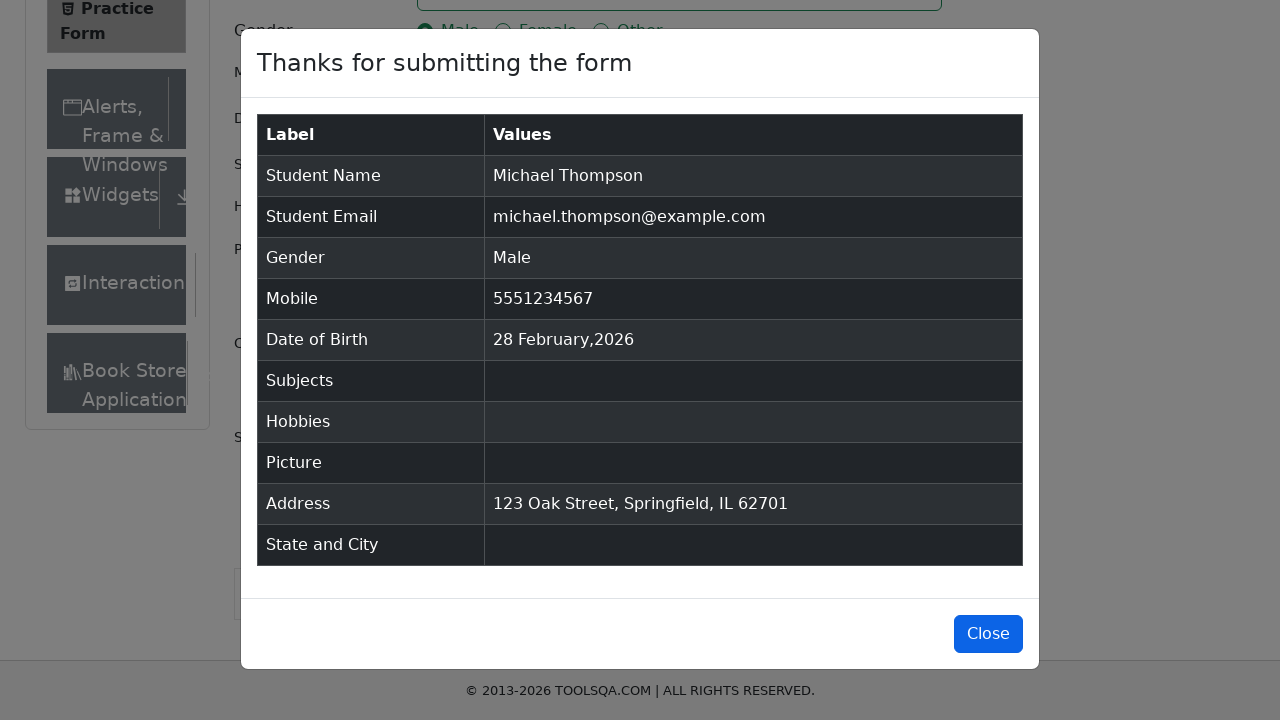

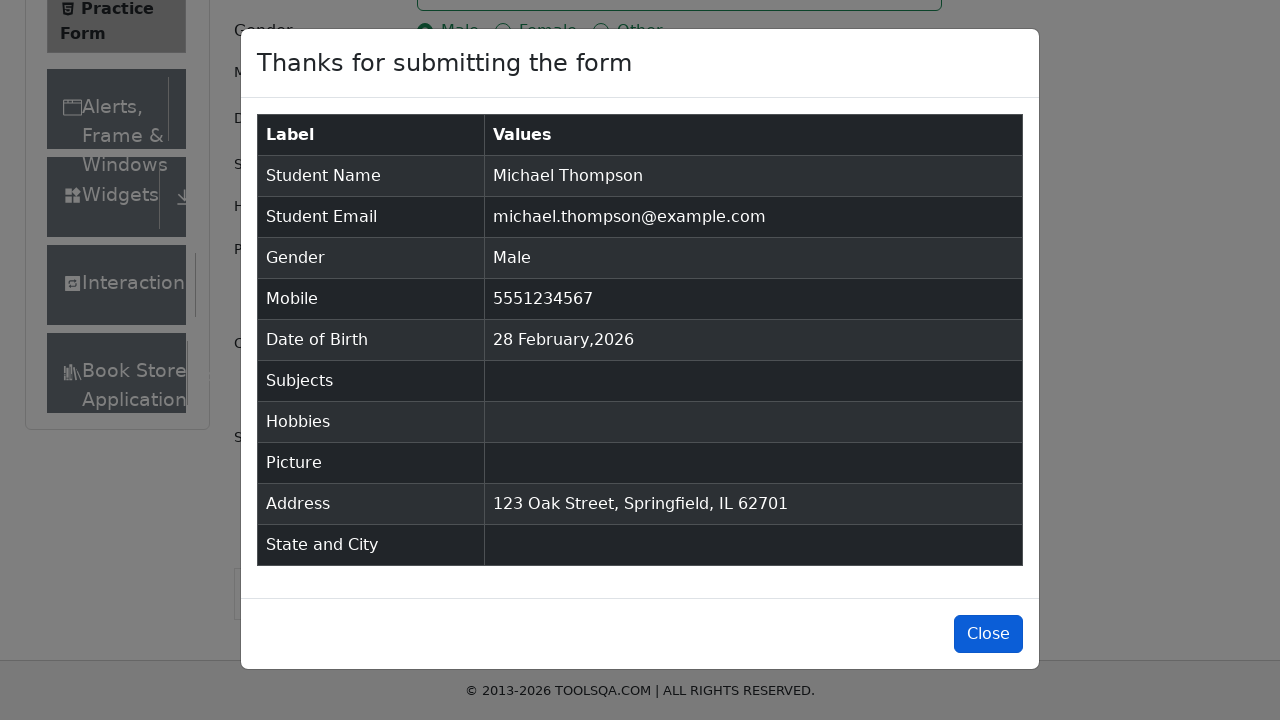